Opens the Rozetka e-commerce website homepage and verifies the page loads successfully.

Starting URL: https://rozetka.com.ua/

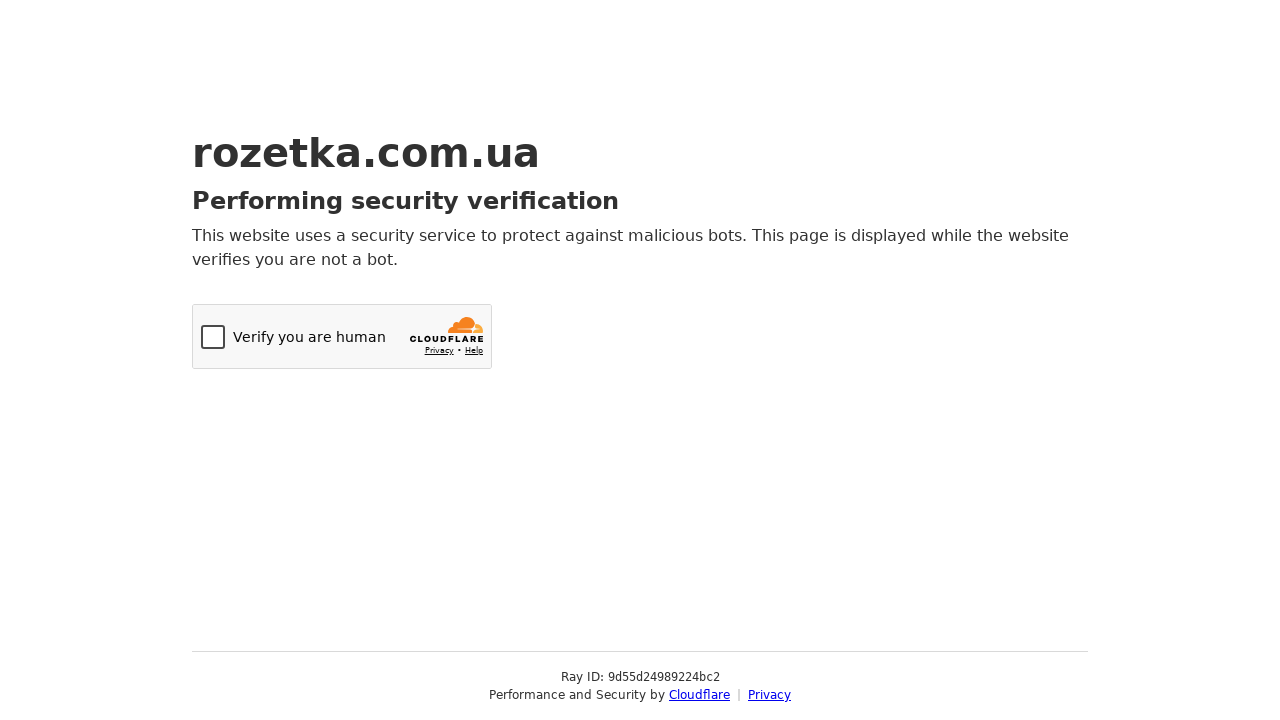

Navigated to Rozetka e-commerce homepage
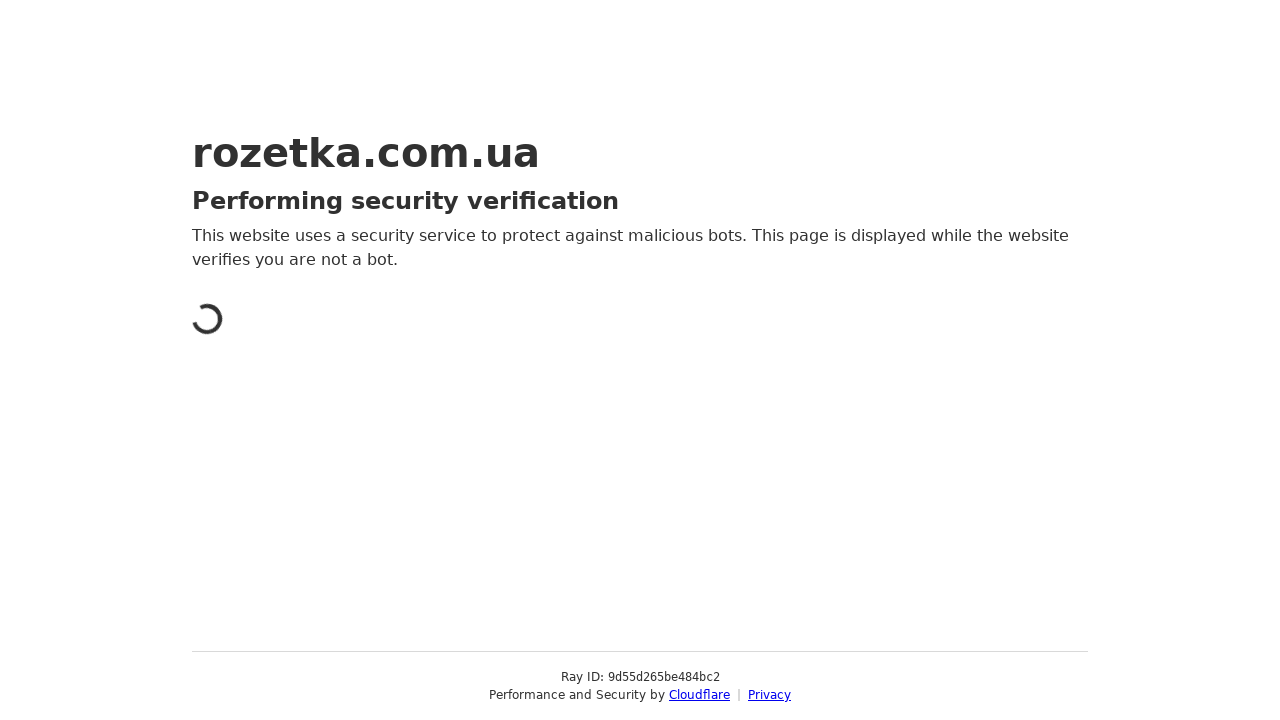

Page DOM content fully loaded
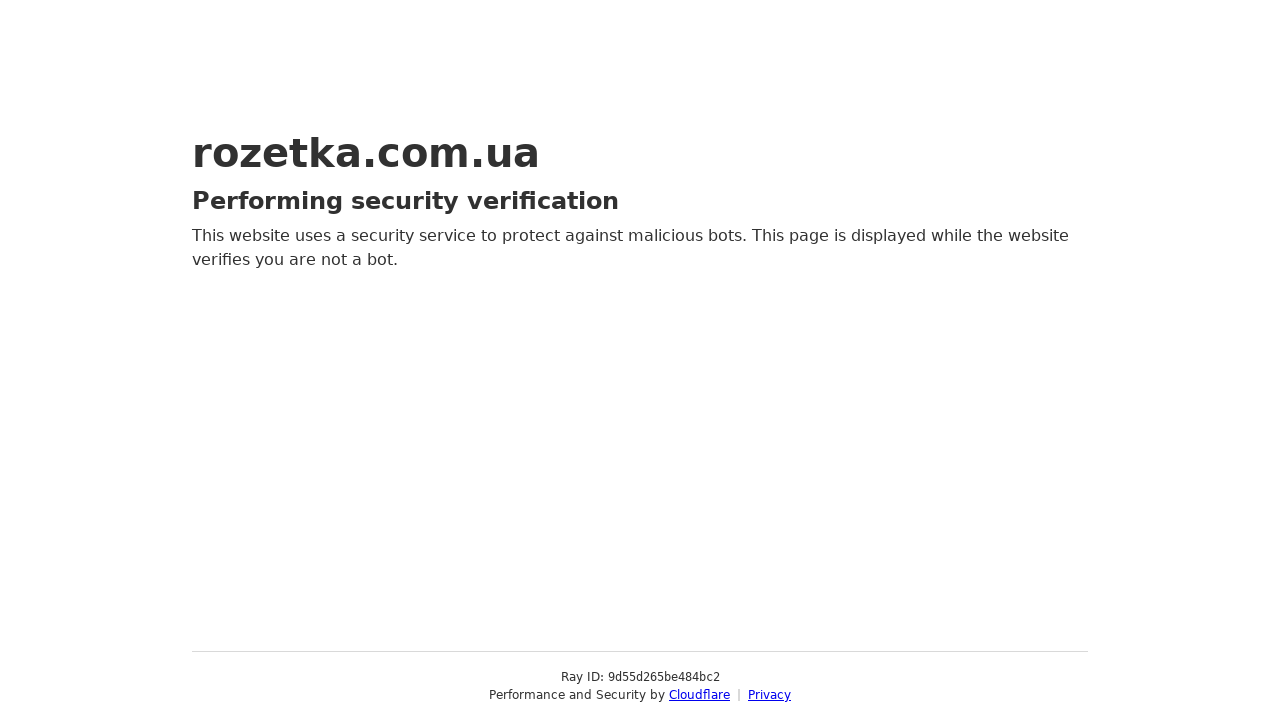

Verified page URL matches expected homepage
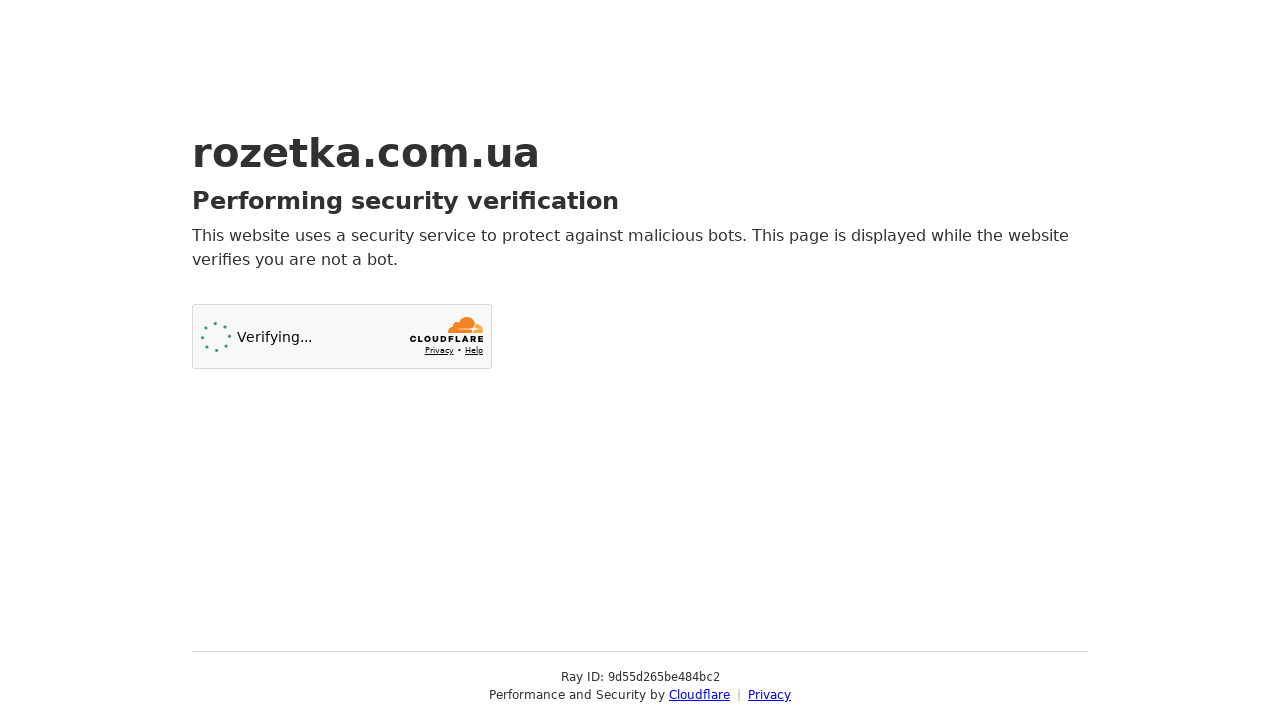

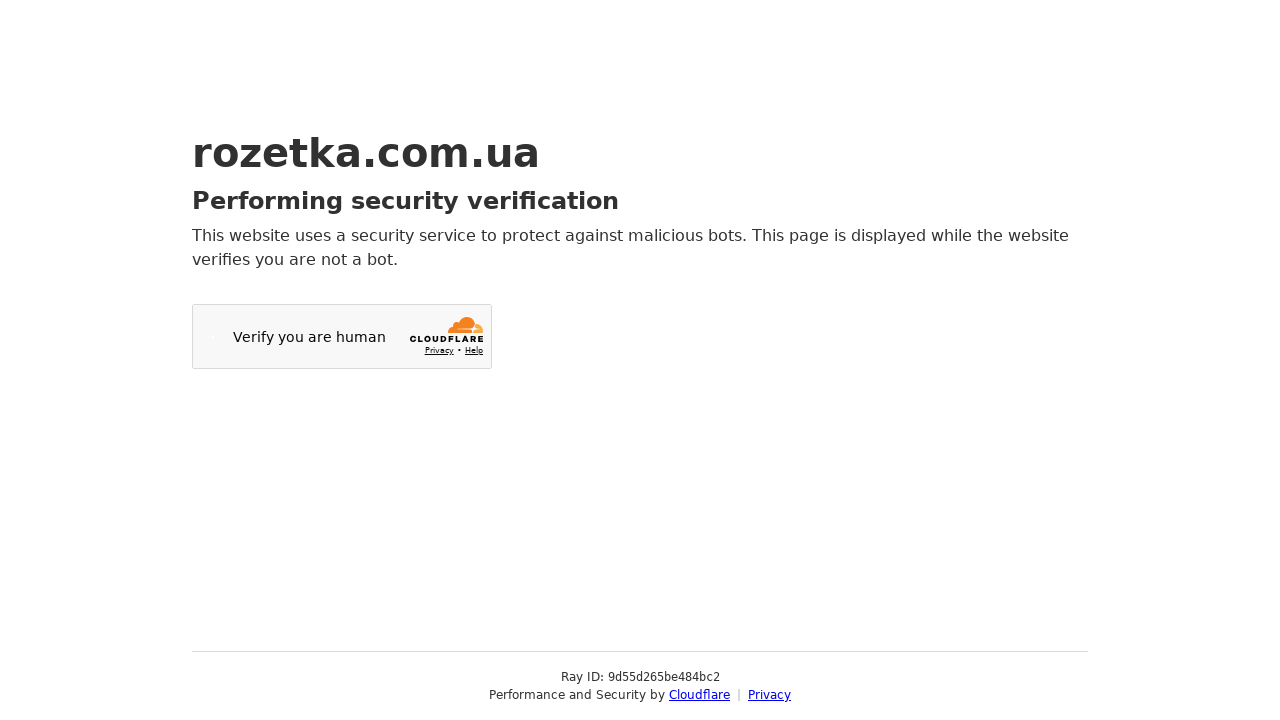